Tests JavaScript alert handling by interacting with simple alert, confirm dialog, and prompt dialog on the page

Starting URL: https://letcode.in/alert

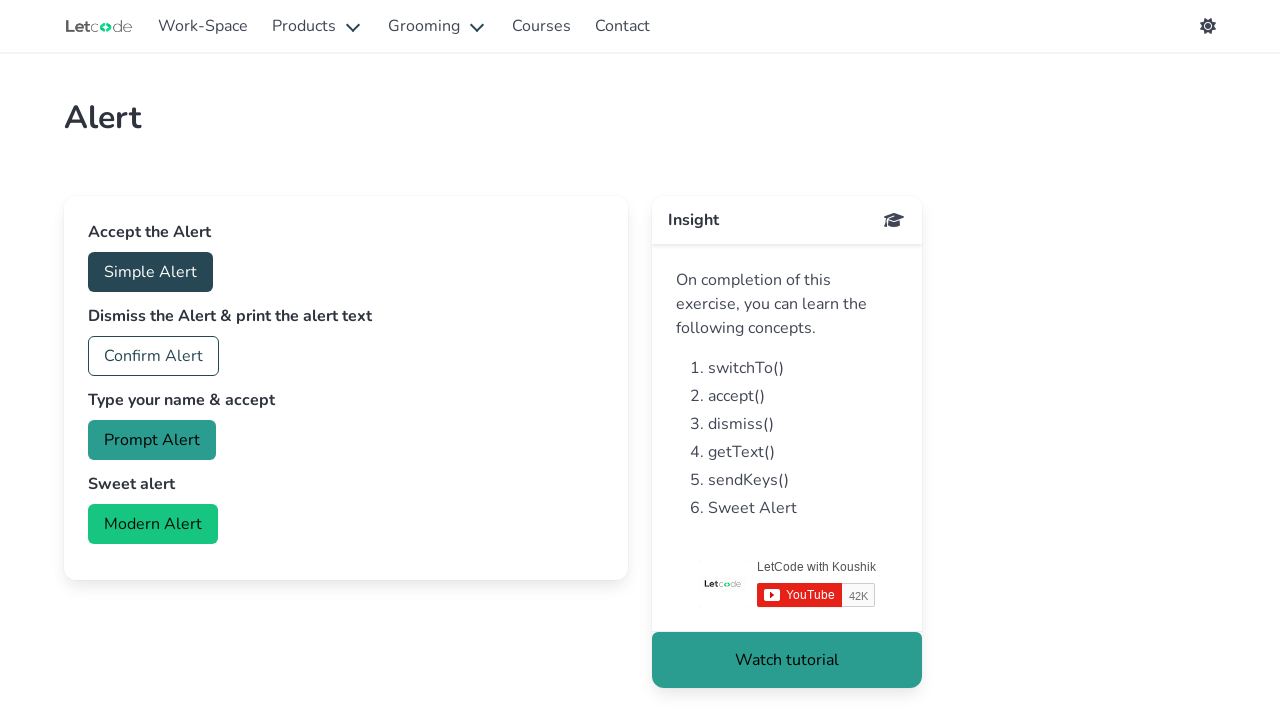

Clicked accept button to trigger simple alert at (150, 272) on #accept
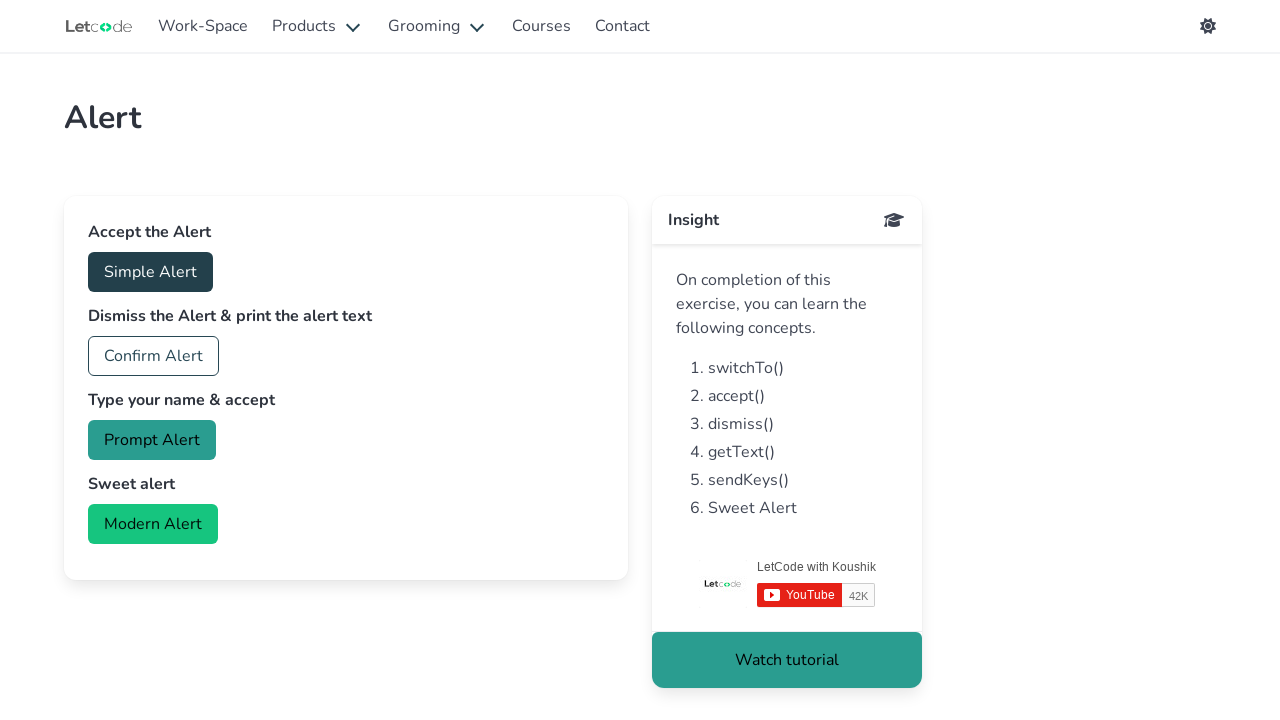

Set up dialog handler to accept simple alert
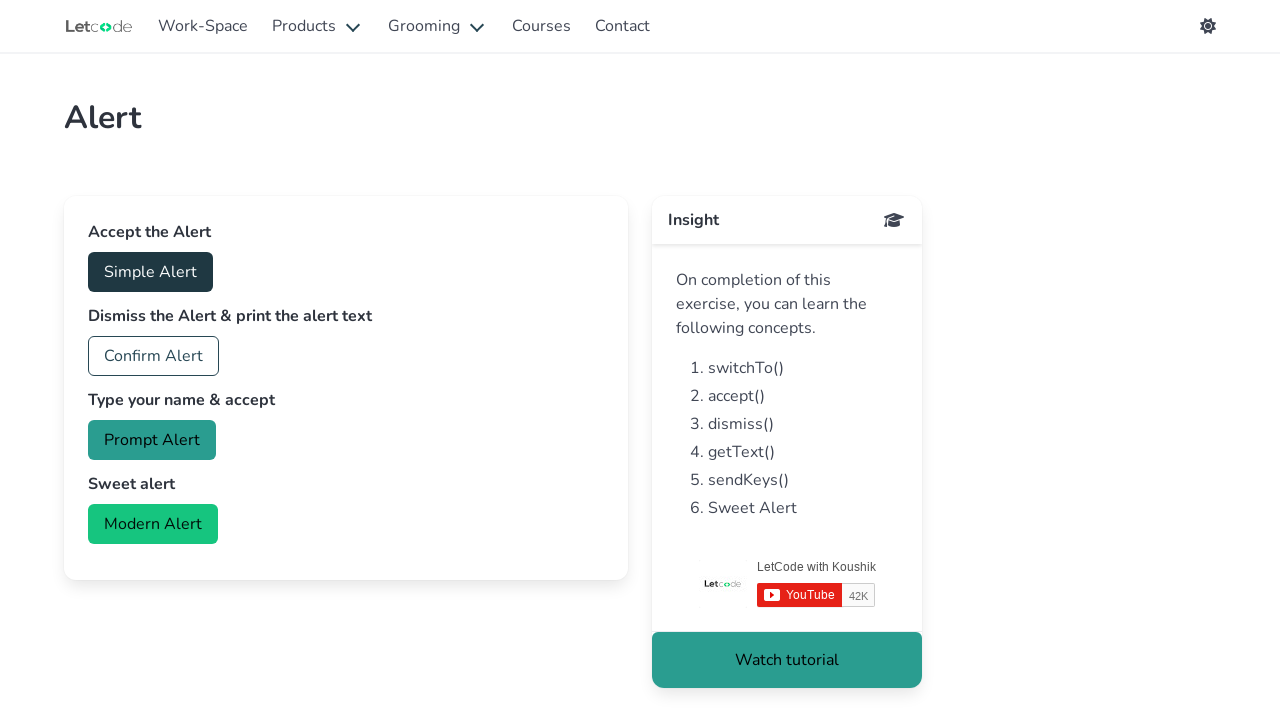

Clicked confirm button to trigger confirm dialog at (154, 356) on #confirm
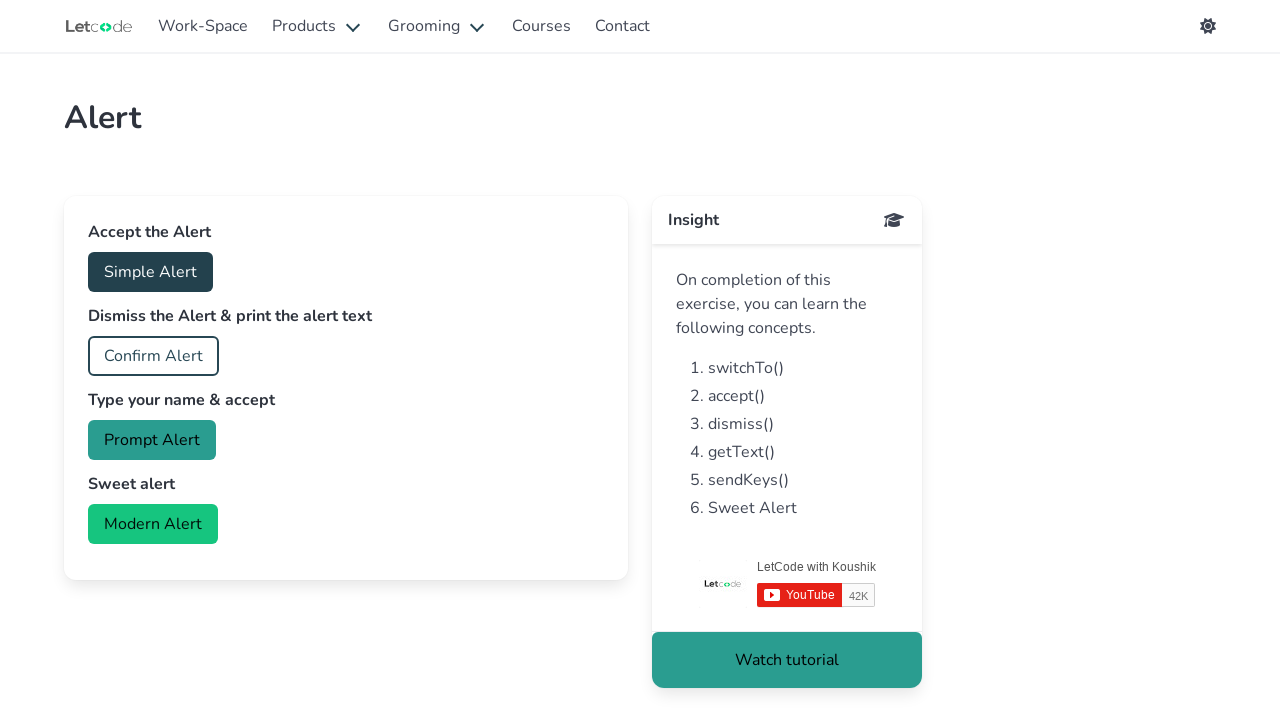

Set up dialog handler to dismiss confirm dialog
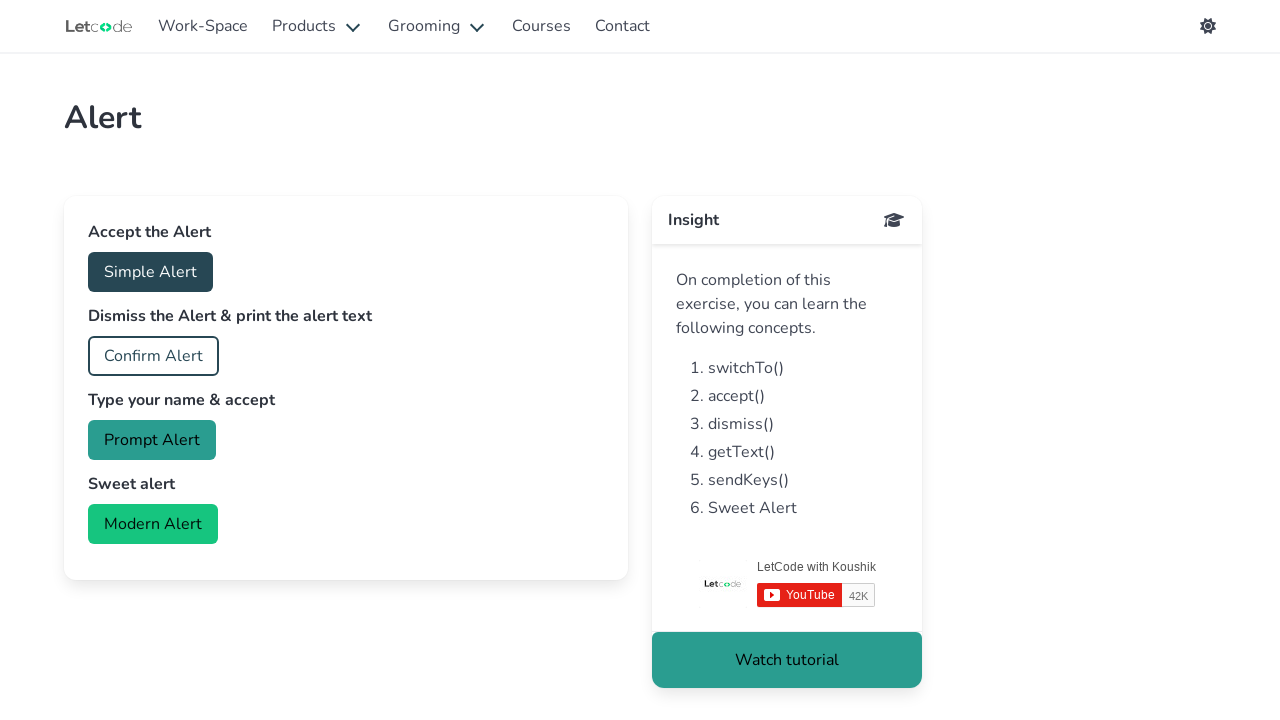

Clicked prompt button to trigger prompt dialog at (152, 440) on #prompt
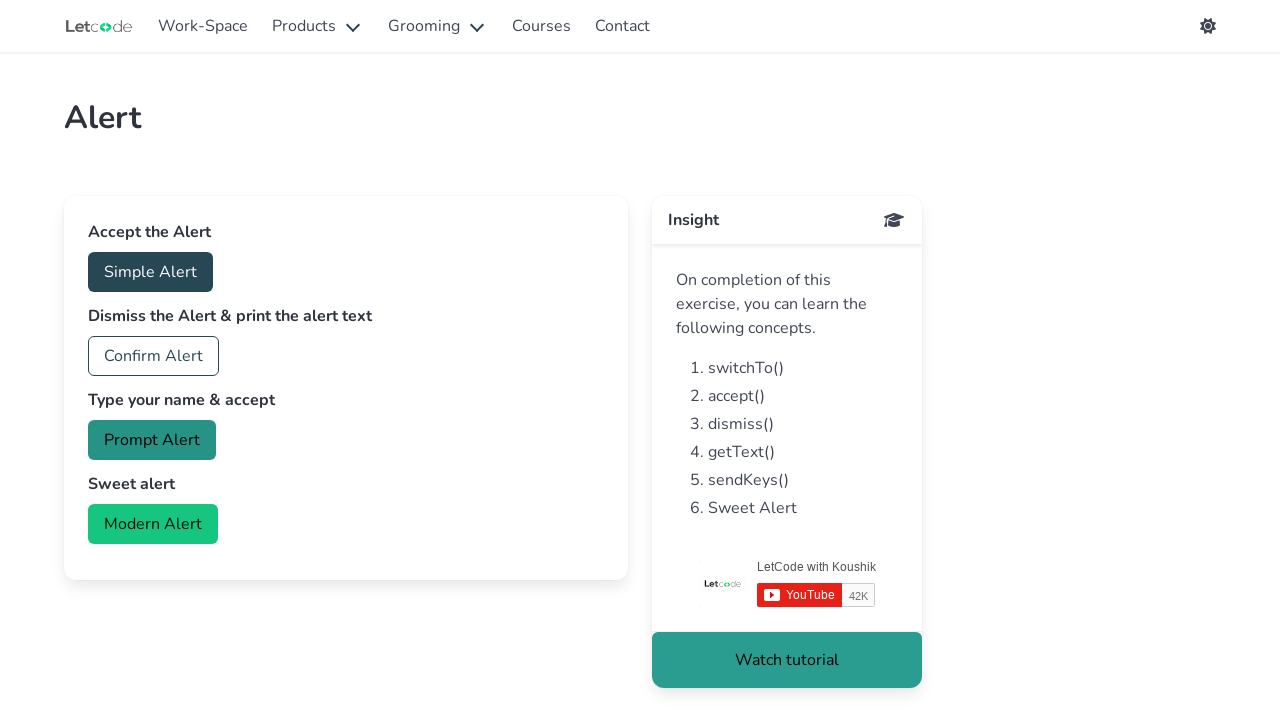

Set up dialog handler to enter 'Mukesh' in prompt dialog
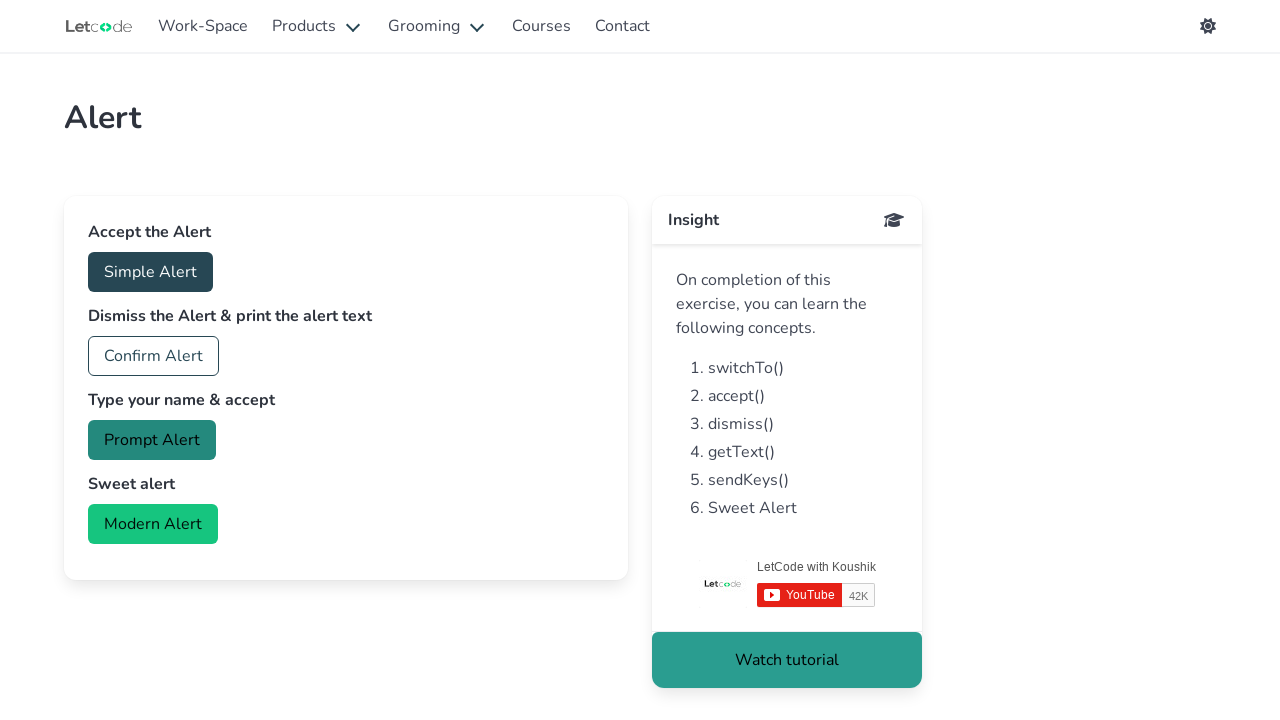

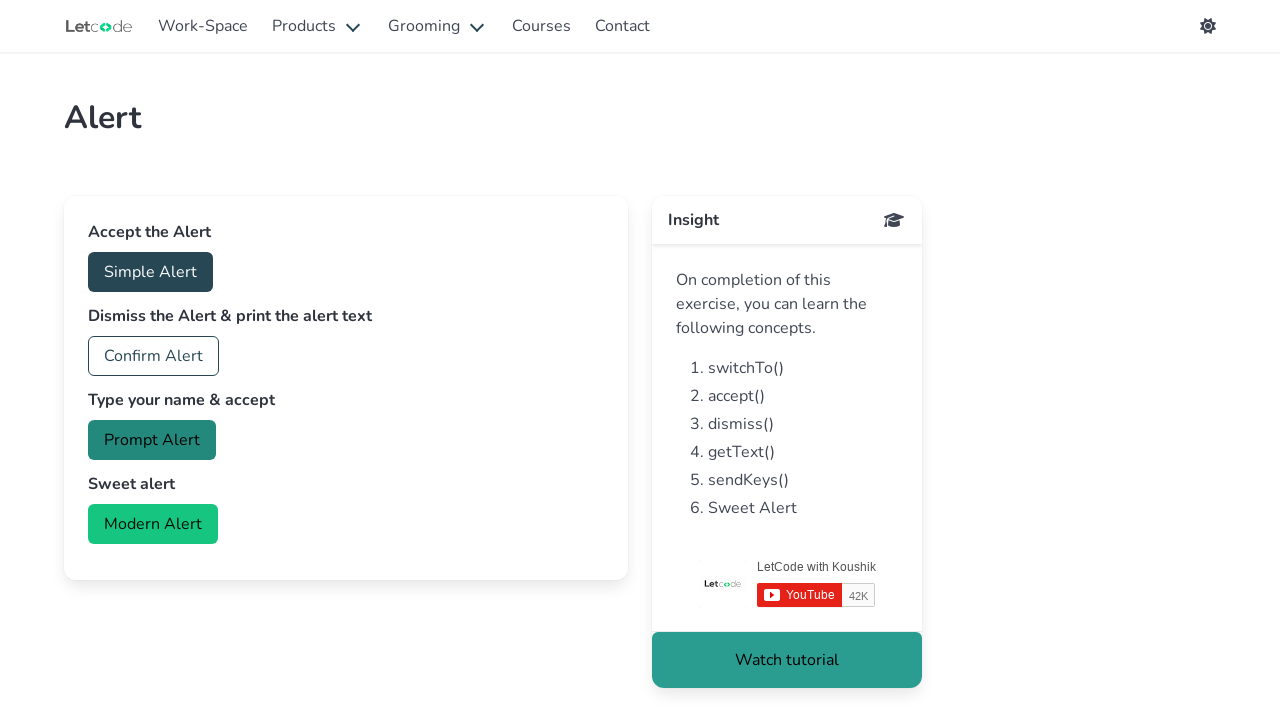